Tests that new todo items are appended to the bottom of the list by creating 3 items and verifying the count

Starting URL: https://demo.playwright.dev/todomvc

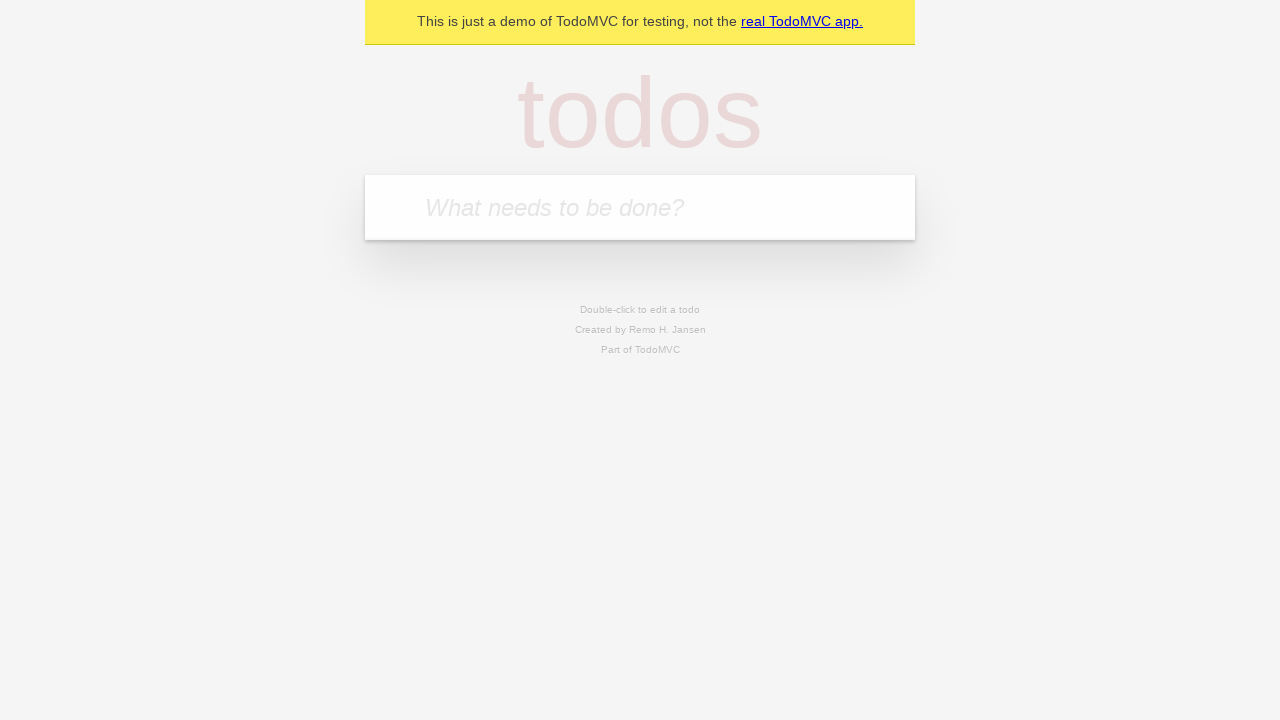

Filled todo input with 'buy some cheese' on internal:attr=[placeholder="What needs to be done?"i]
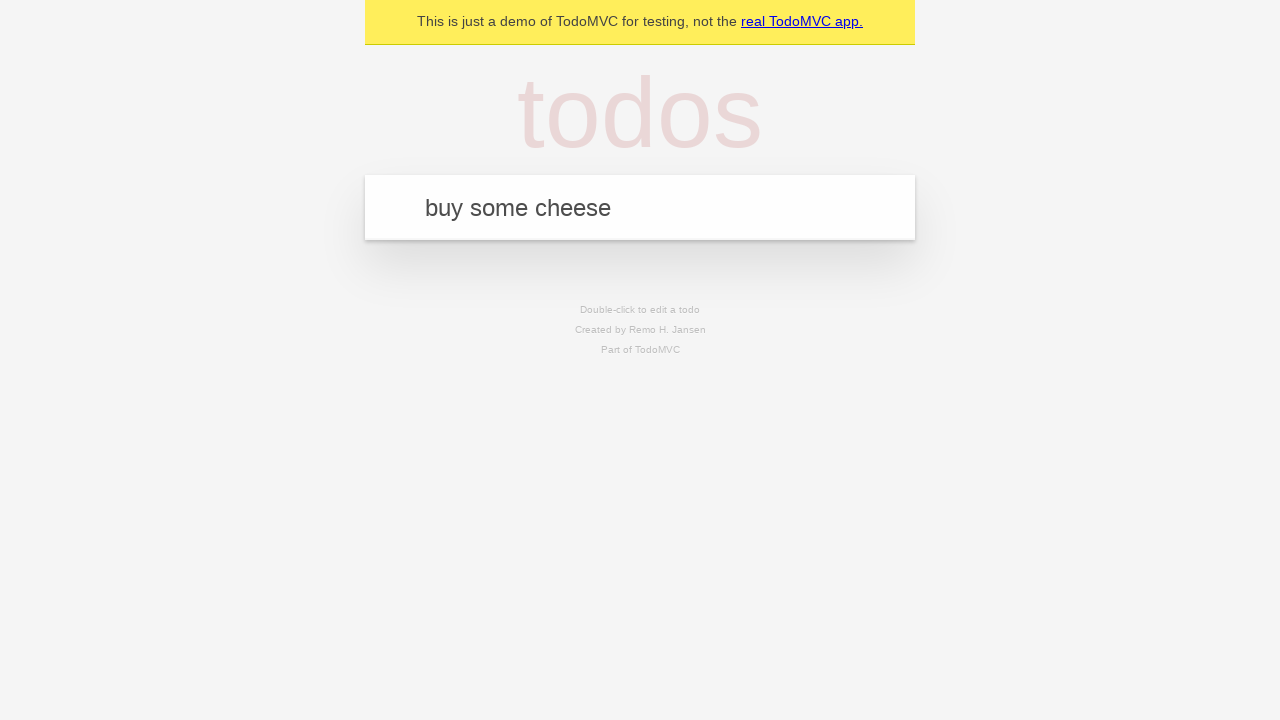

Pressed Enter to create first todo item on internal:attr=[placeholder="What needs to be done?"i]
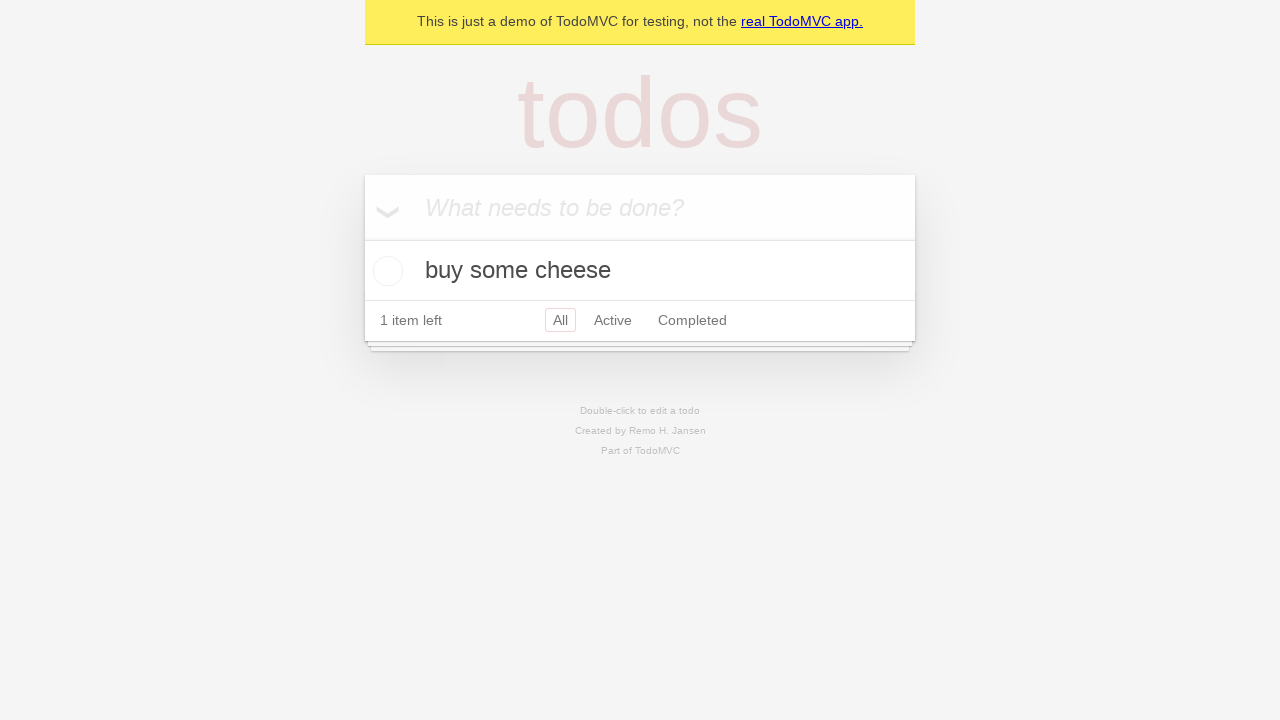

Filled todo input with 'feed the cat' on internal:attr=[placeholder="What needs to be done?"i]
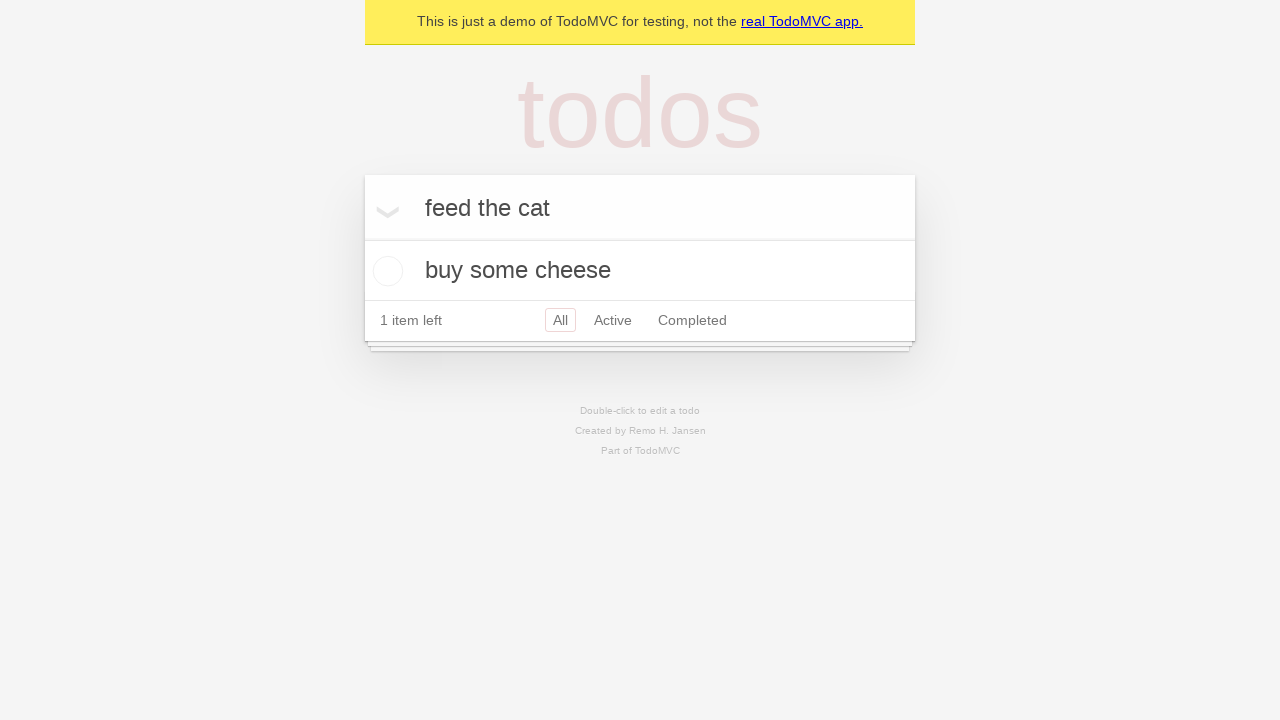

Pressed Enter to create second todo item on internal:attr=[placeholder="What needs to be done?"i]
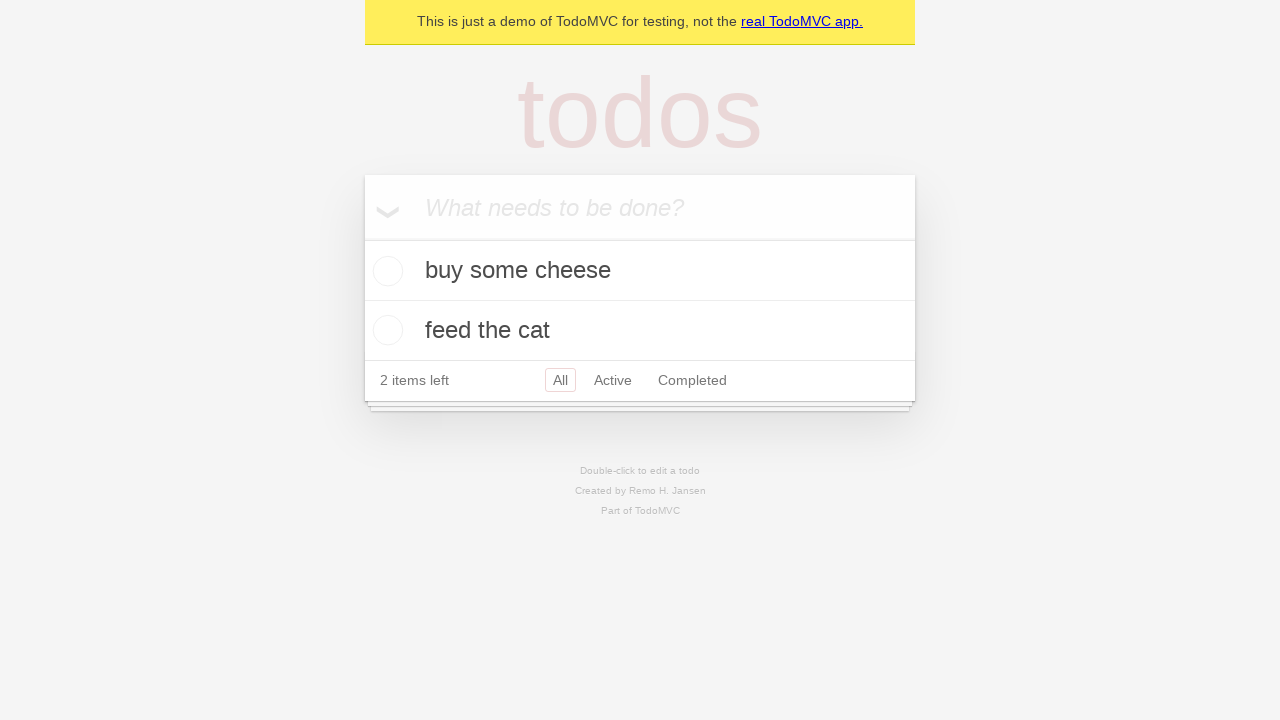

Filled todo input with 'book a doctors appointment' on internal:attr=[placeholder="What needs to be done?"i]
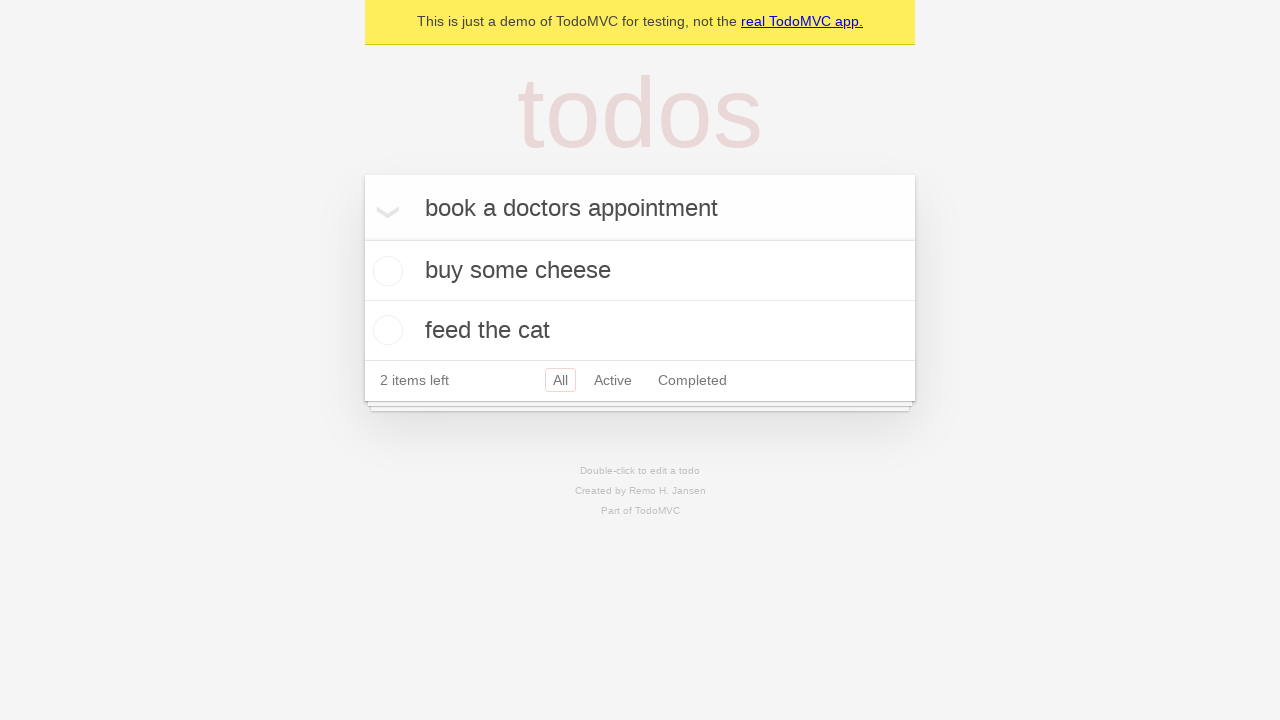

Pressed Enter to create third todo item on internal:attr=[placeholder="What needs to be done?"i]
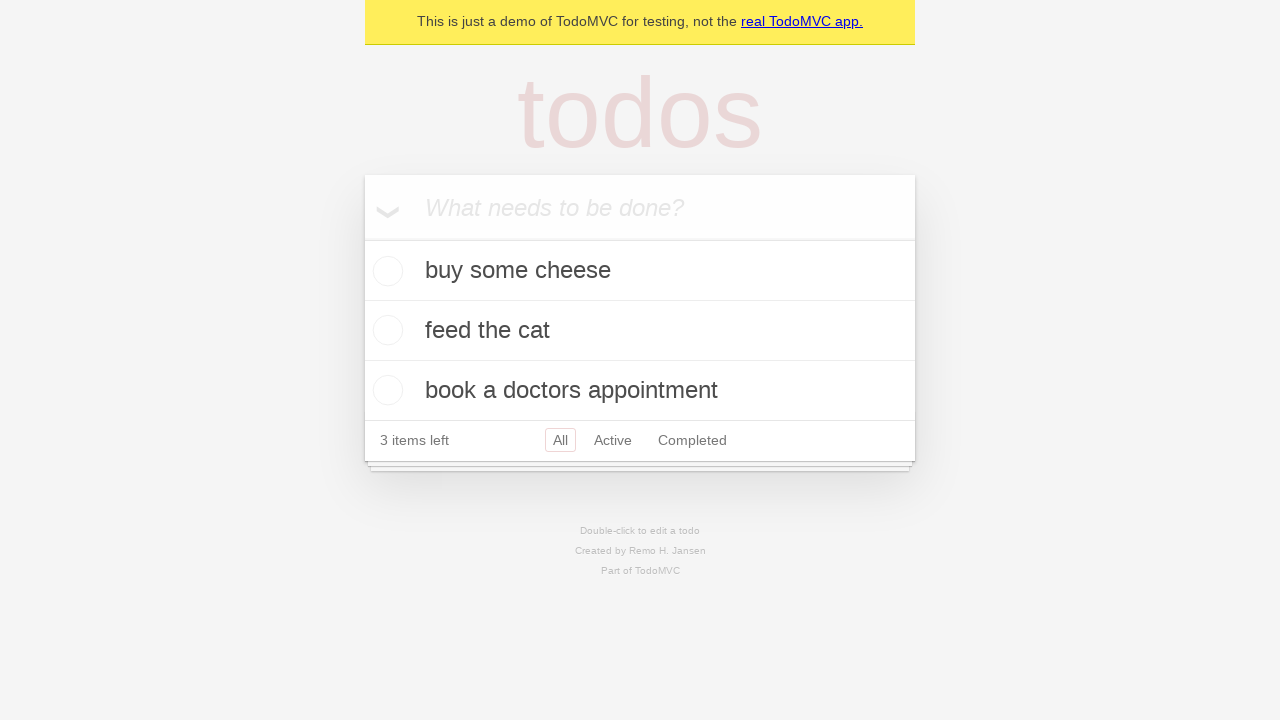

Verified that todo list shows 3 items left
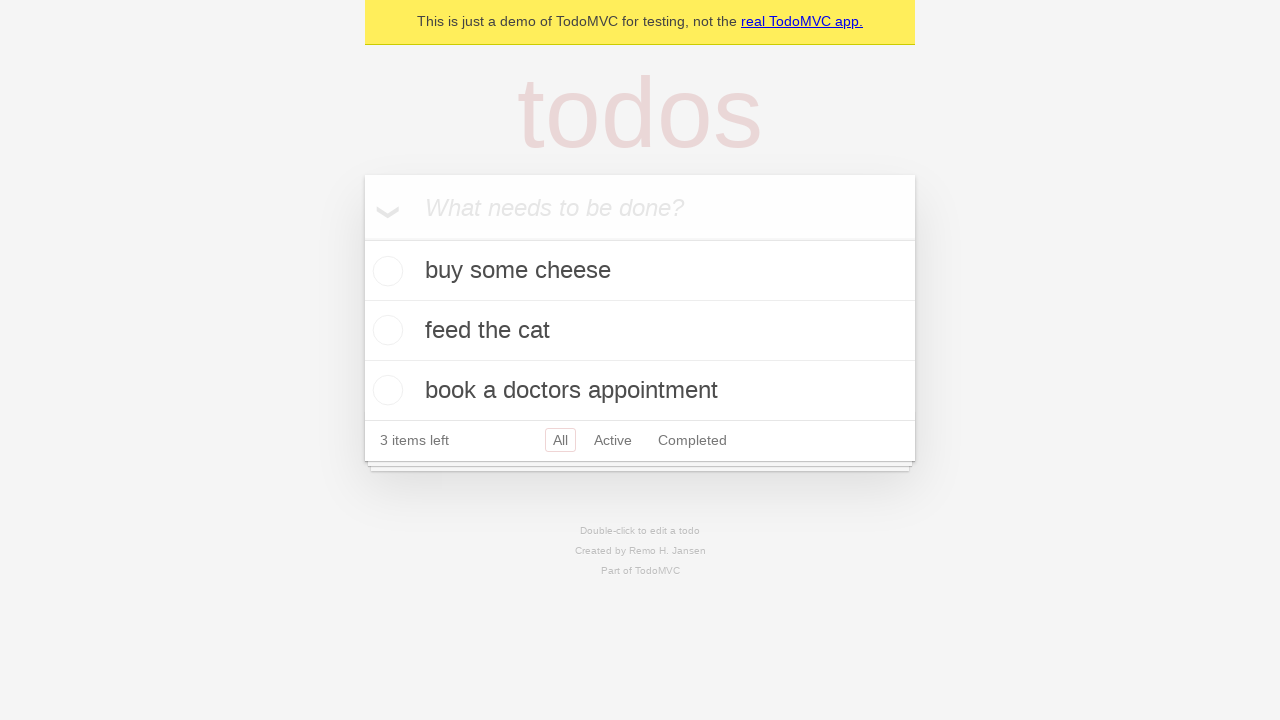

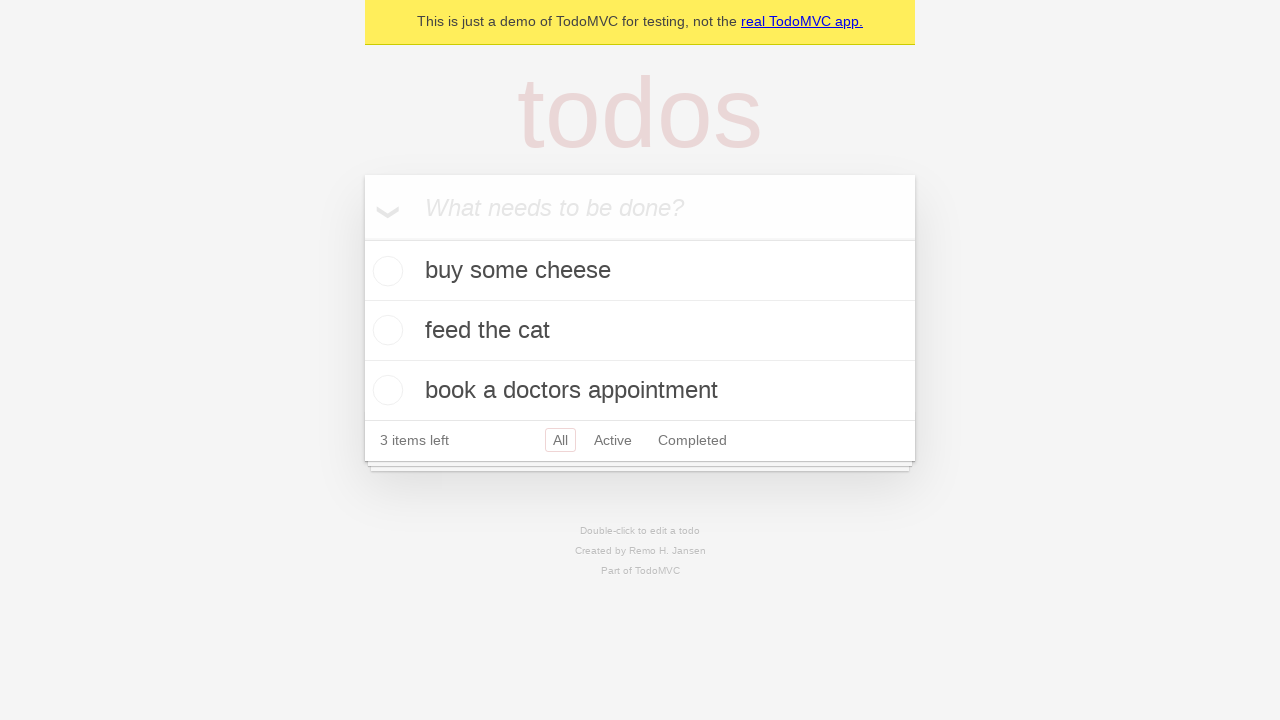